Tests the Shorthorn cattle registry ranch search functionality by filling in search fields for prefix, ID, name, city, and selecting a state, then submitting the search.

Starting URL: https://shorthorn.digitalbeef.com/

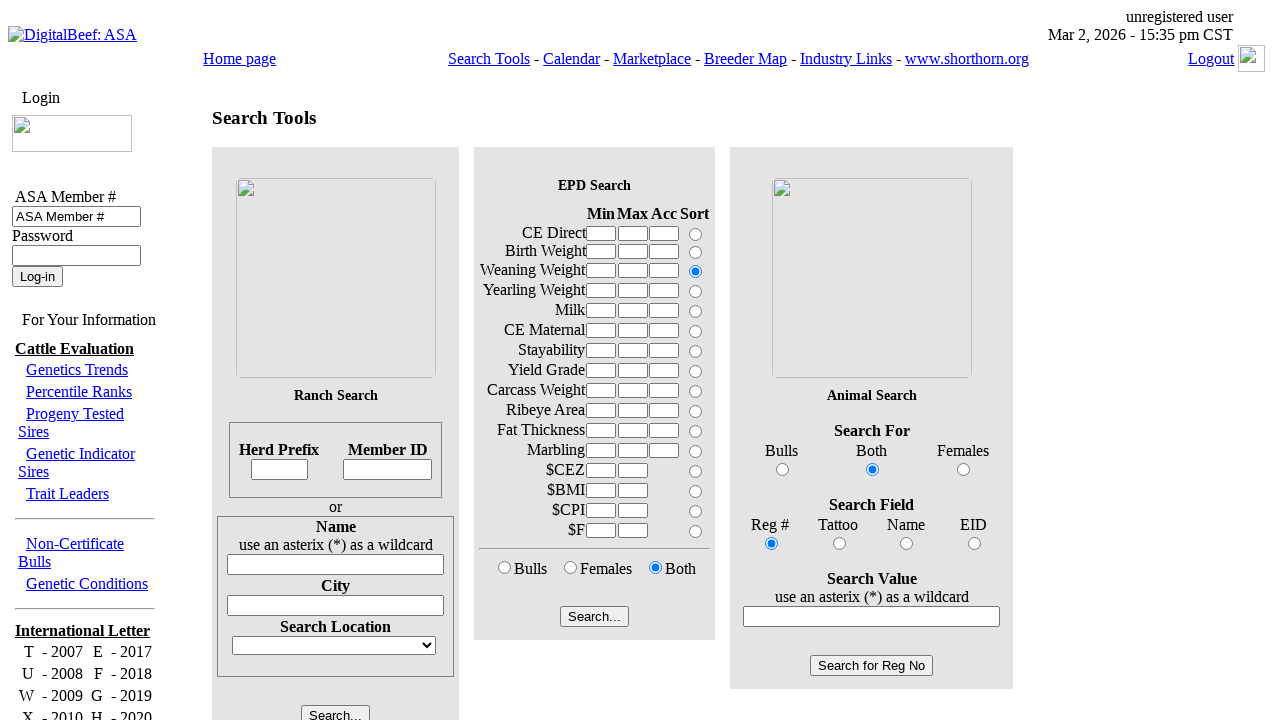

Filled herd prefix field with 'WildMeadow' on #ranch_search_prefix
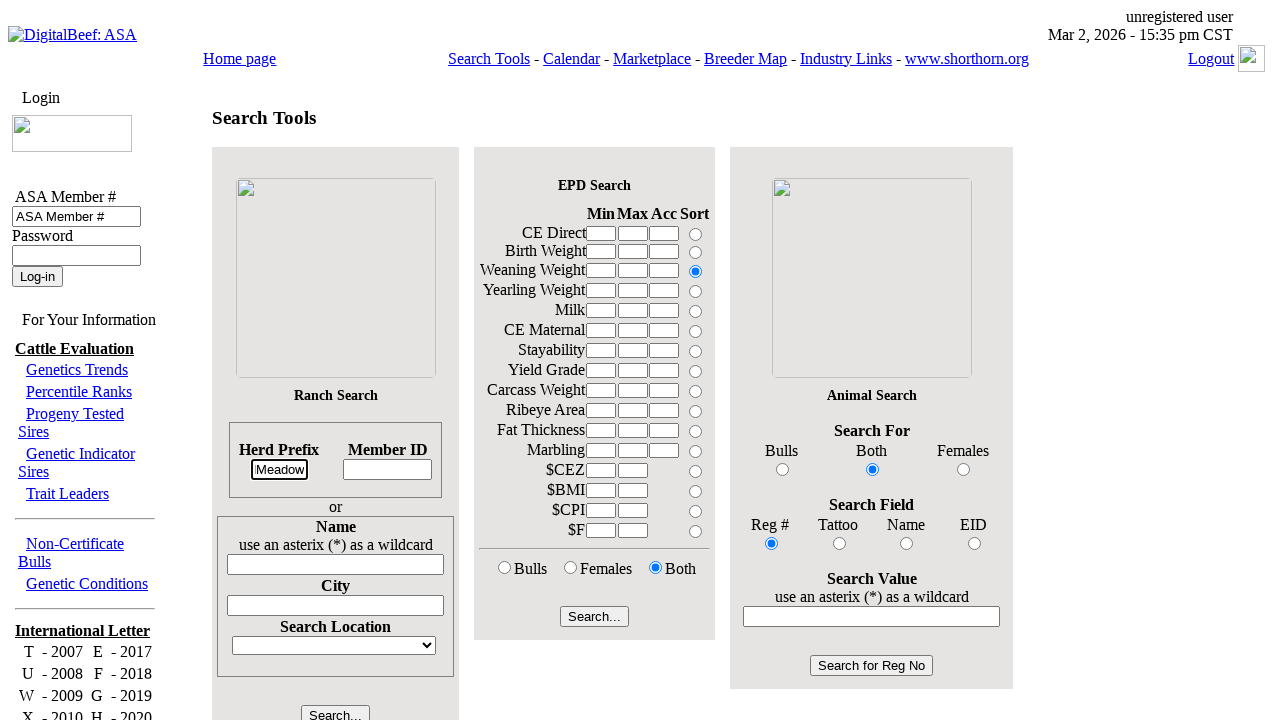

Filled ranch ID field with '12345' on #ranch_search_id
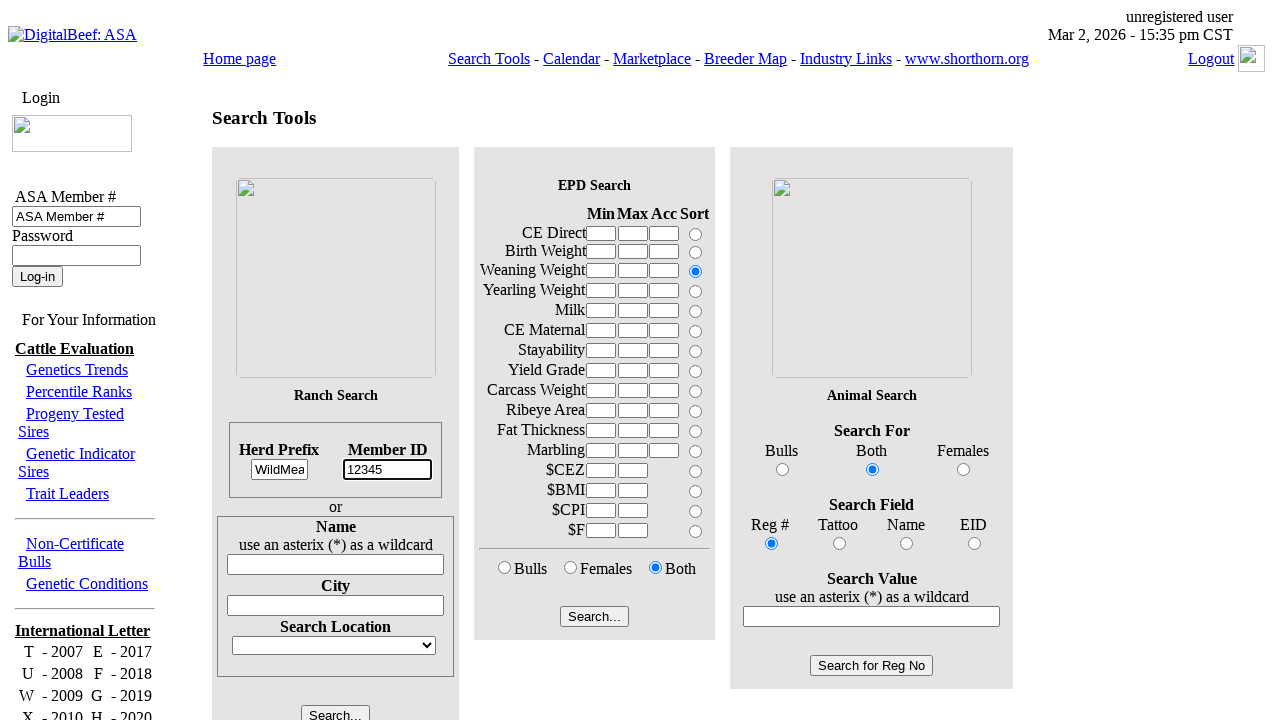

Filled ranch name field with 'Green Valley Ranch' on #ranch_search_val
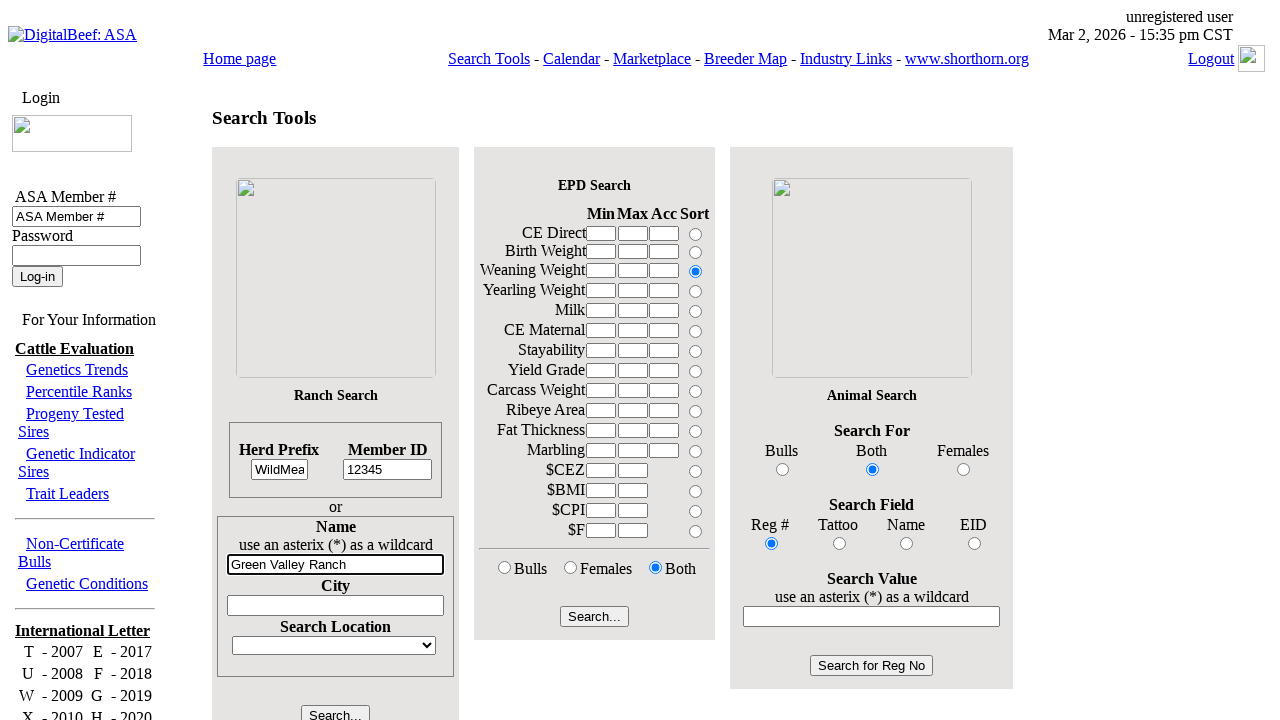

Filled city field with 'Austin' on #ranch_search_city
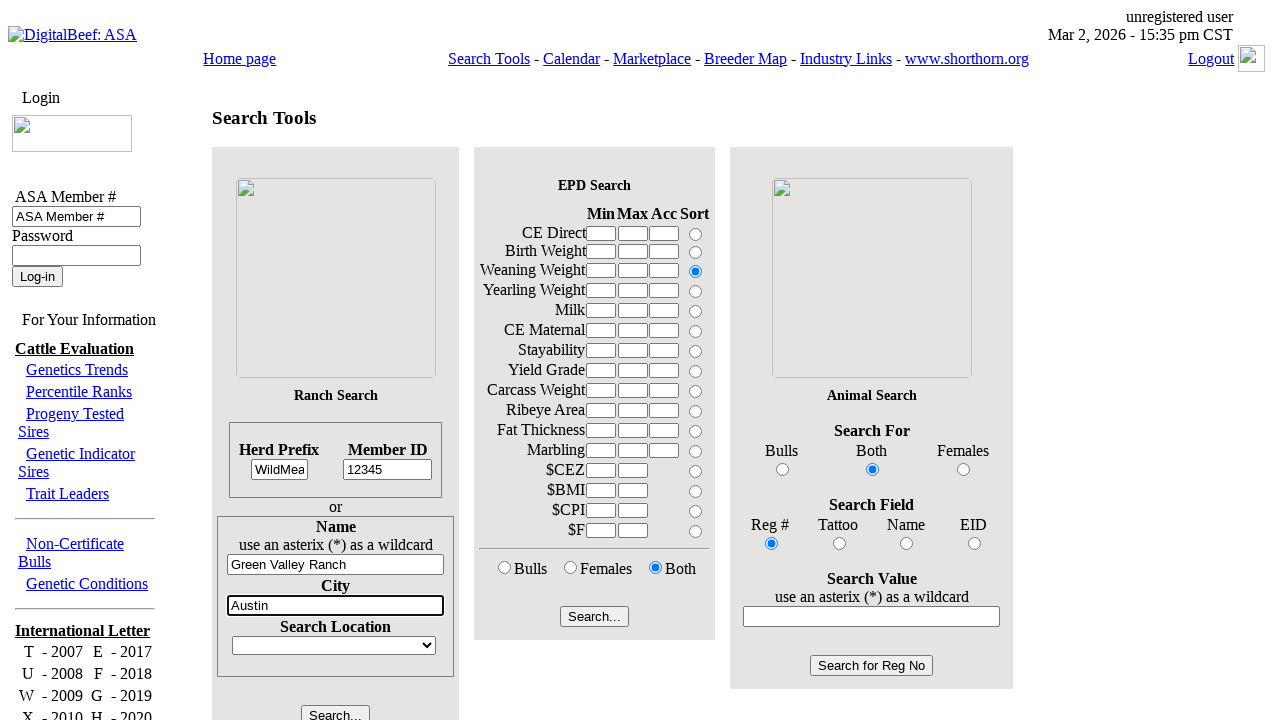

Selected 'United States - Alabama' from state/country dropdown on internal:role=combobox
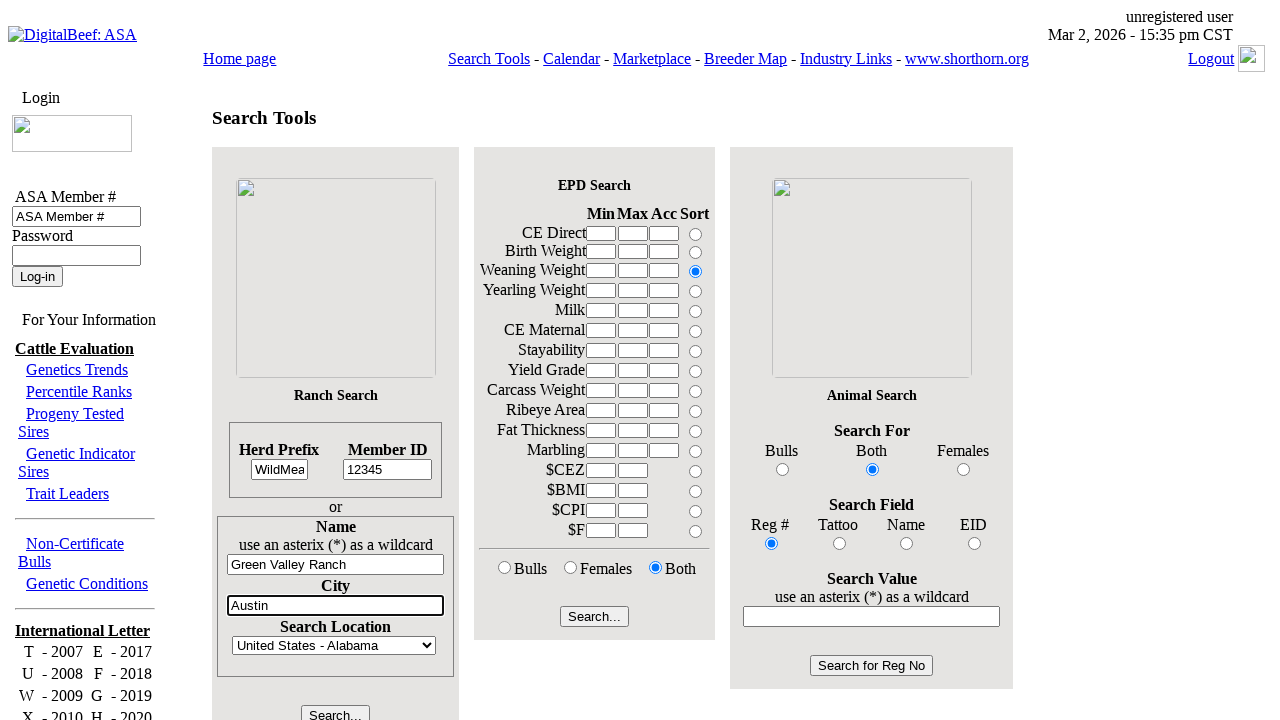

Clicked Ranch Search button to submit the search at (336, 710) on internal:role=listitem >> internal:has-text="Ranch Search Herd Prefix"i >> inter
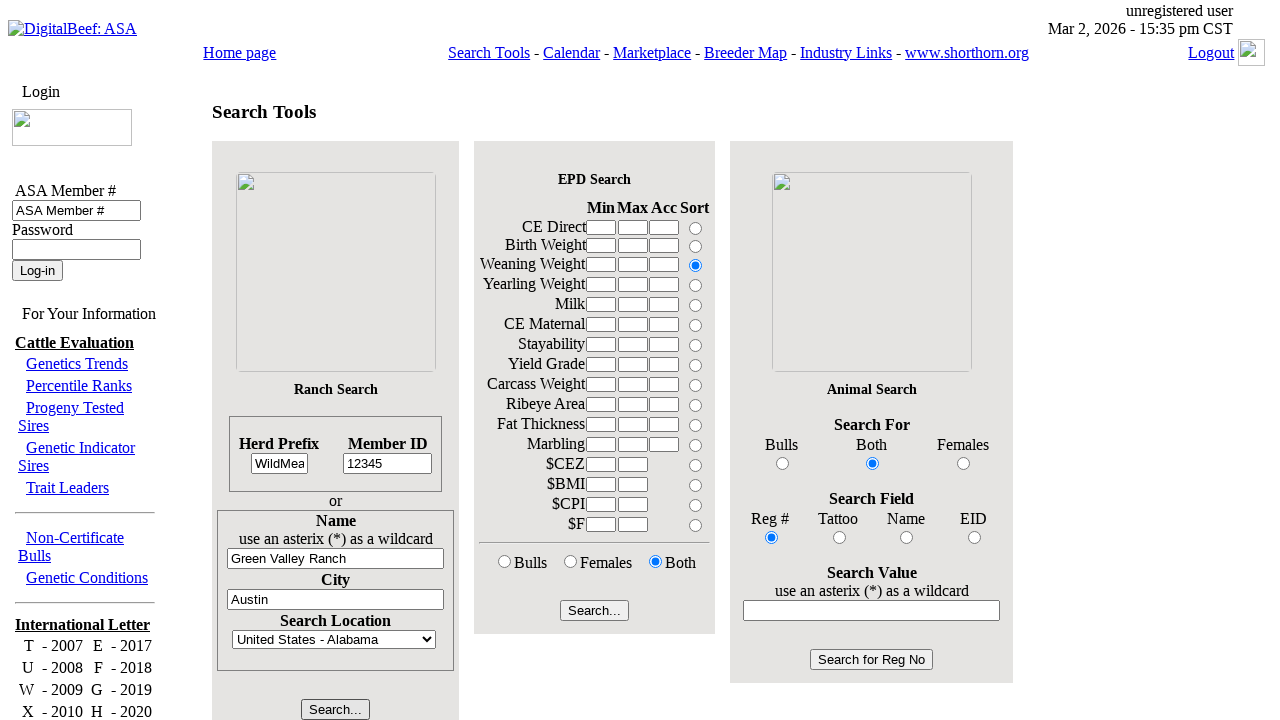

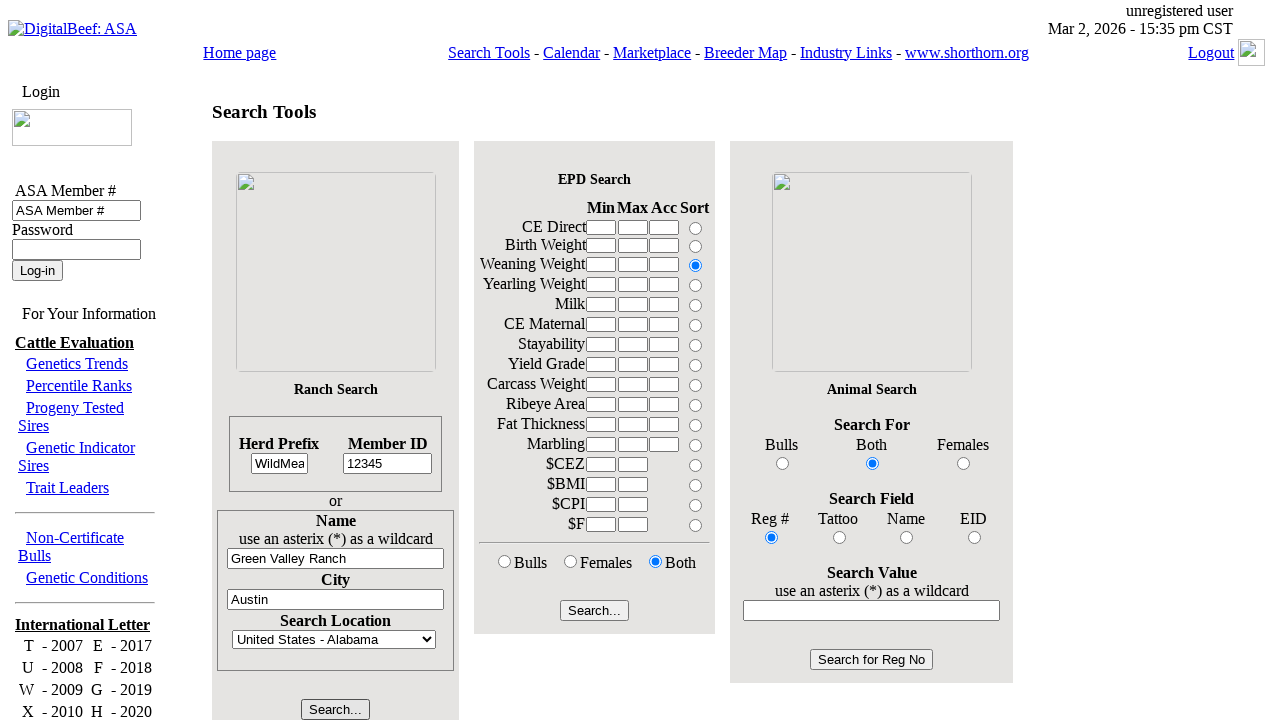